Tests navigation to the web tables page

Starting URL: https://demoqa.com/elements

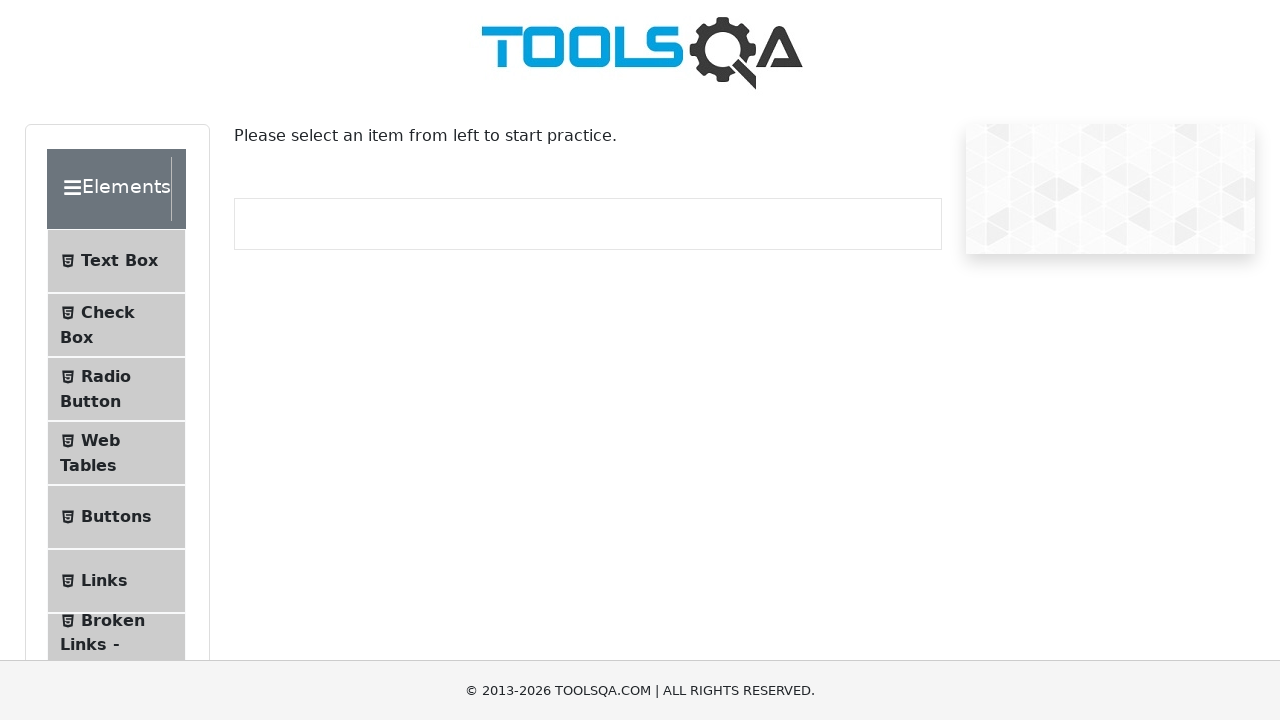

Clicked on Web Tables menu item at (116, 453) on #item-3
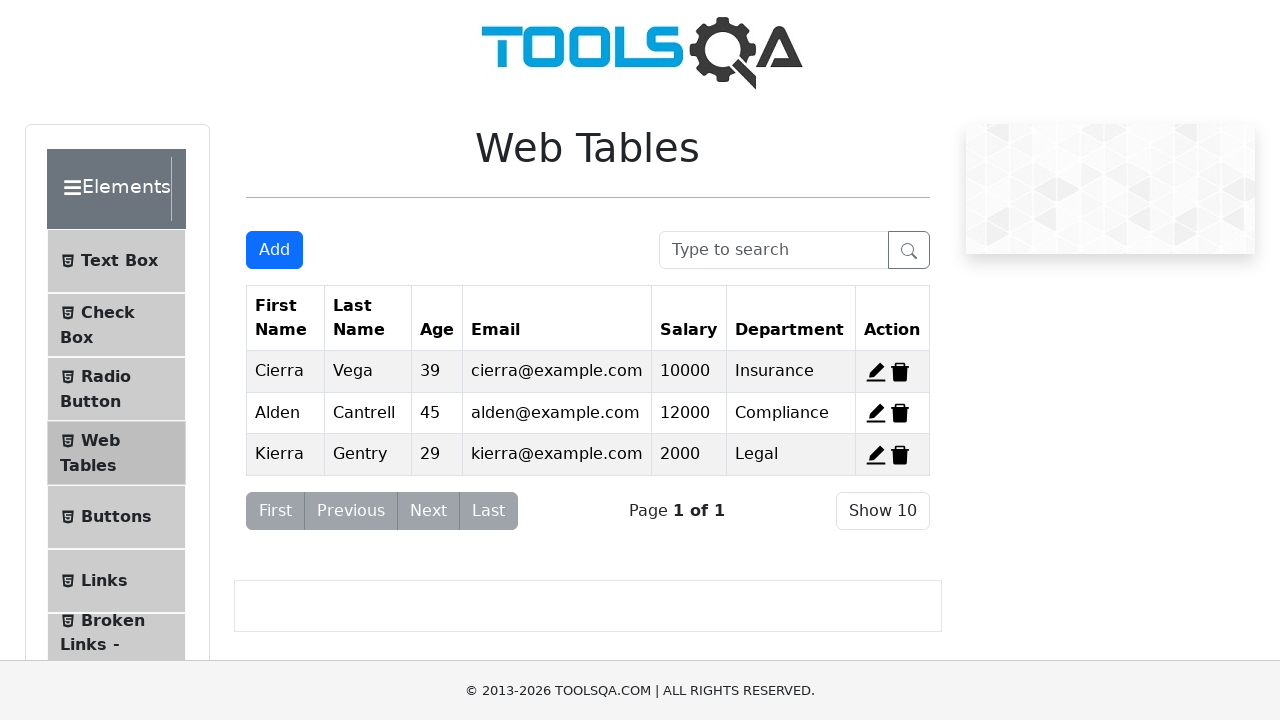

Successfully navigated to /webtables URL
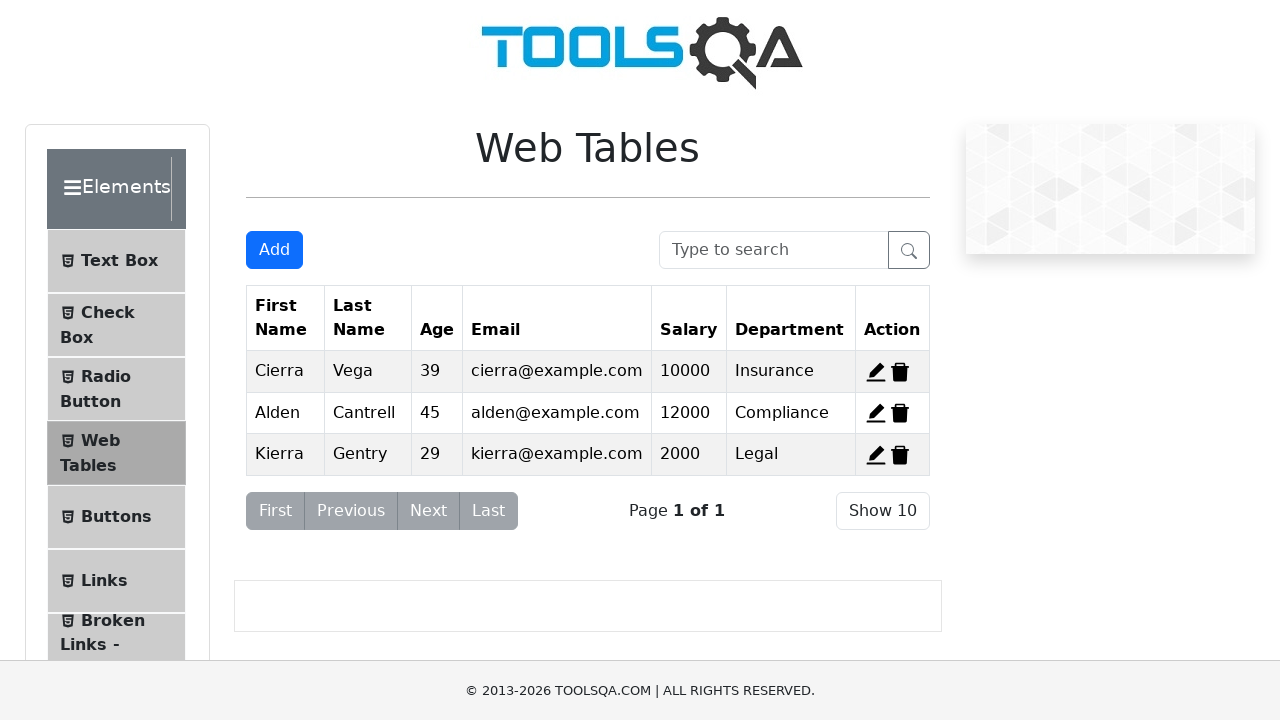

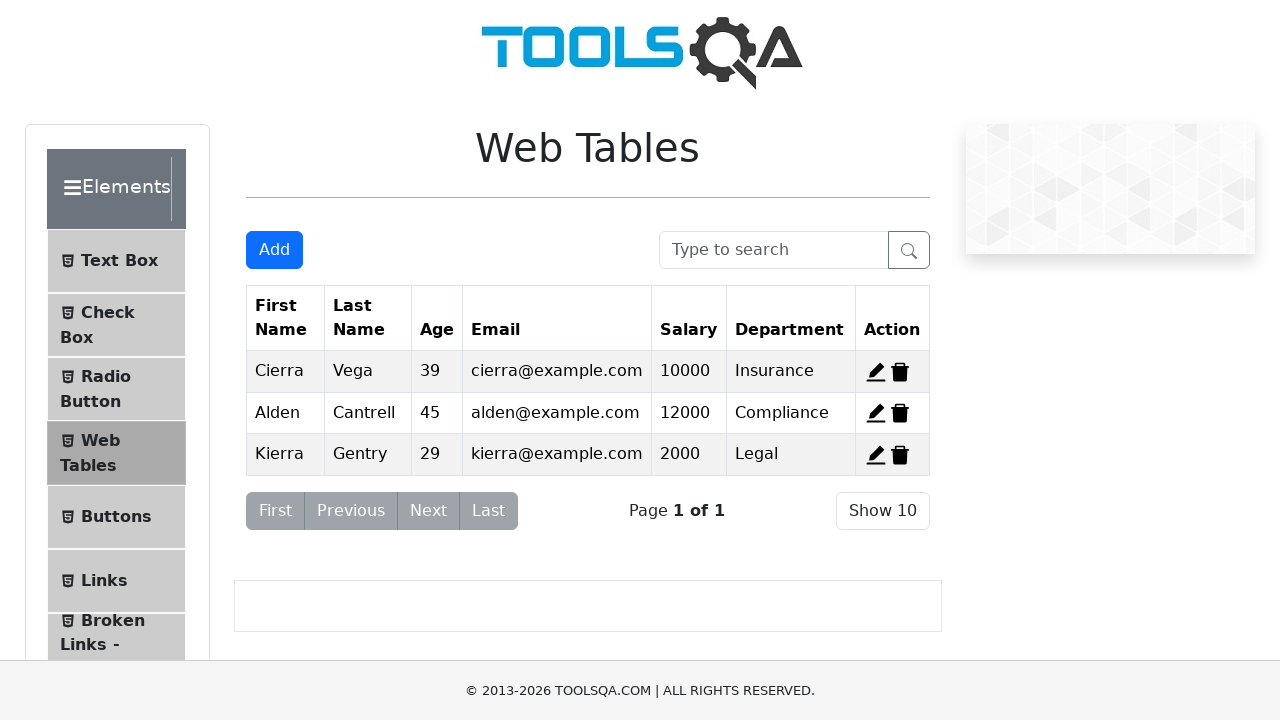